Tests multiple window functionality by clicking a link that opens a new window, then switching between the original and new windows to verify their titles.

Starting URL: https://the-internet.herokuapp.com/windows

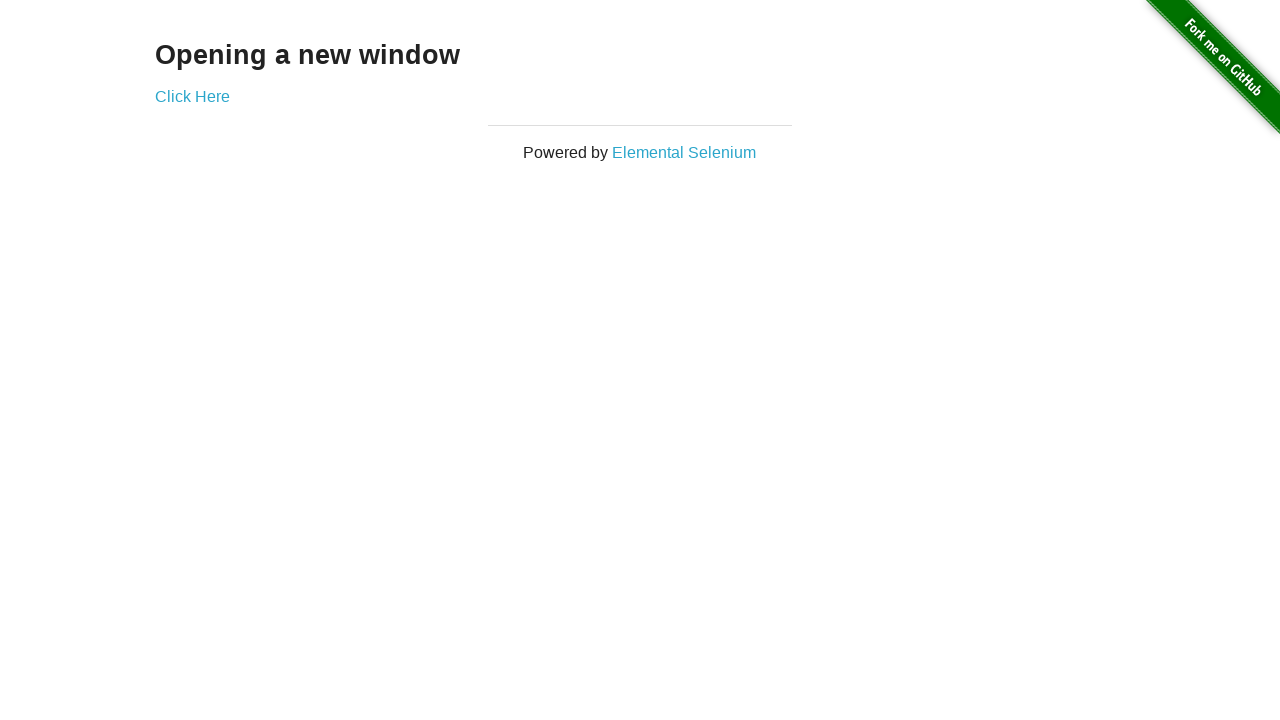

Clicked link to open new window at (192, 96) on .example a
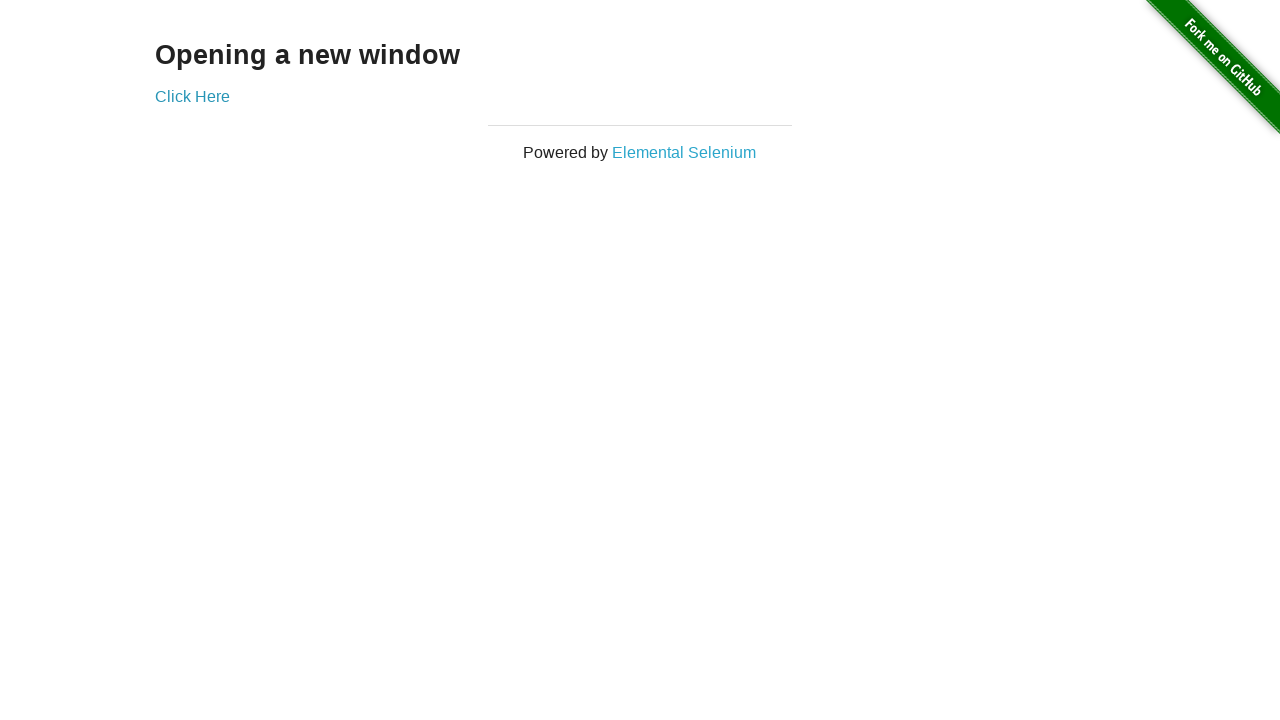

Captured reference to newly opened window
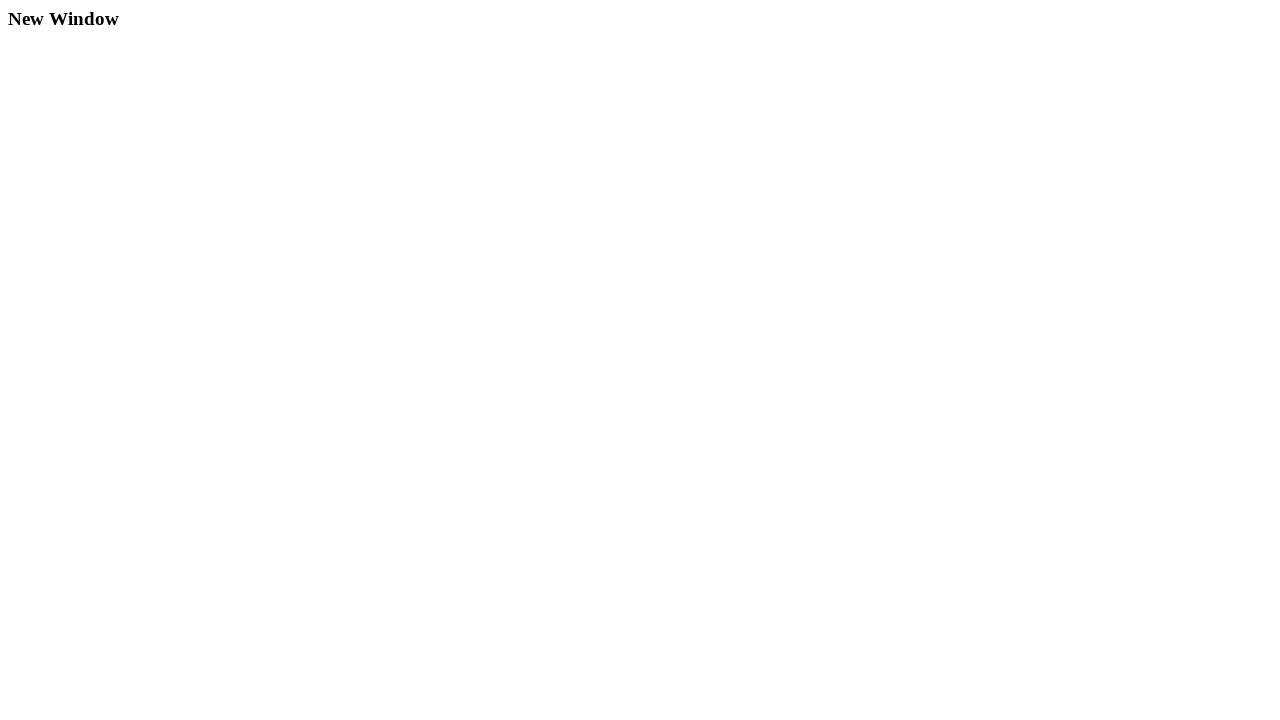

New window finished loading
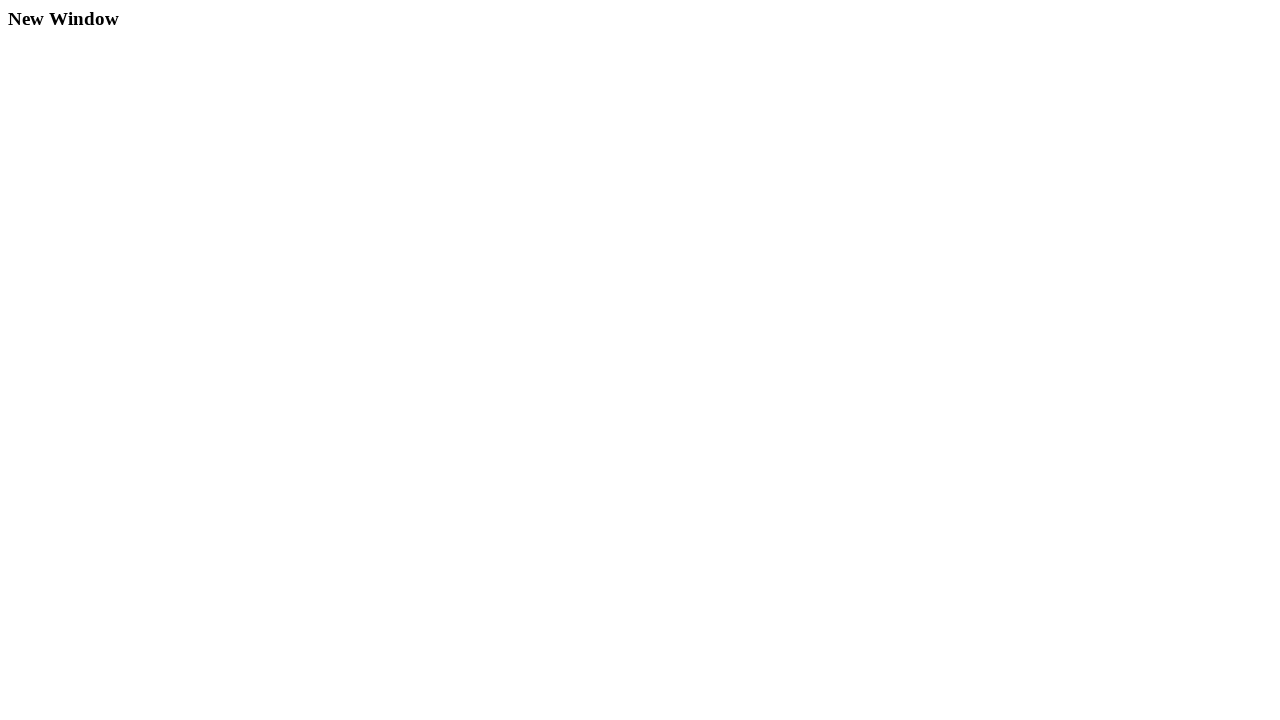

Verified original page title is 'The Internet'
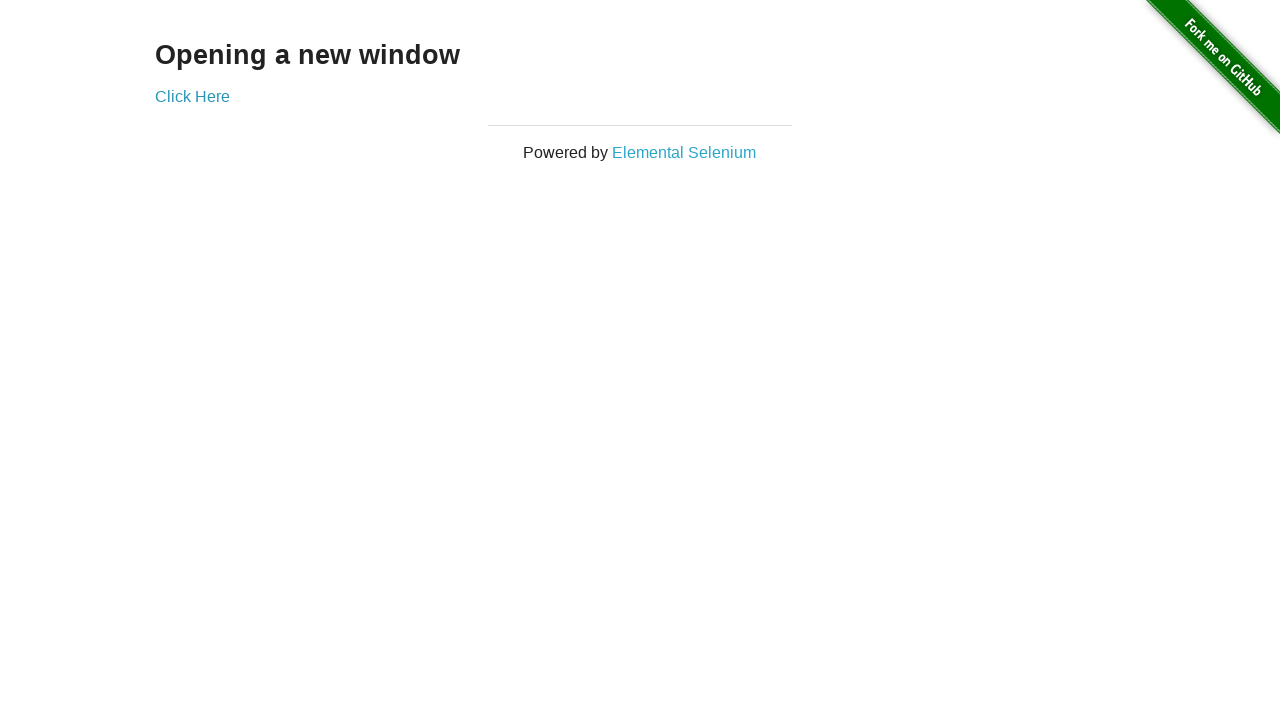

Waited for new window title to populate
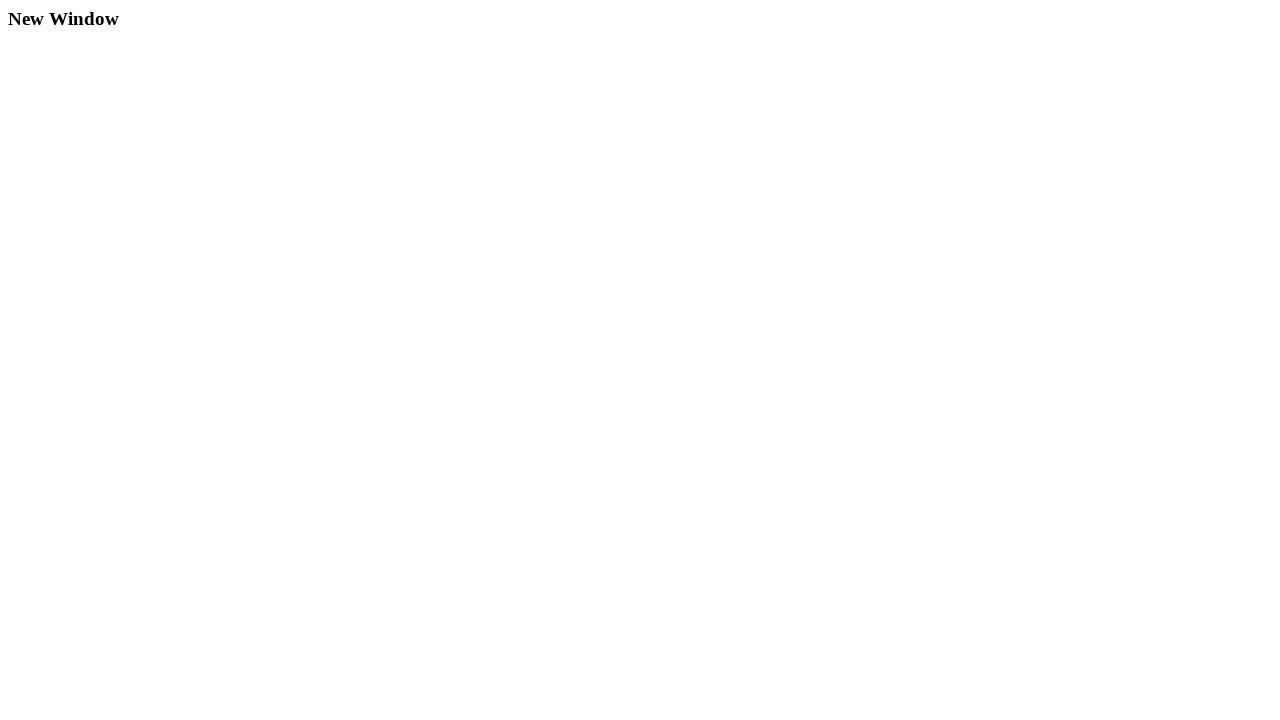

Verified new window title is 'New Window'
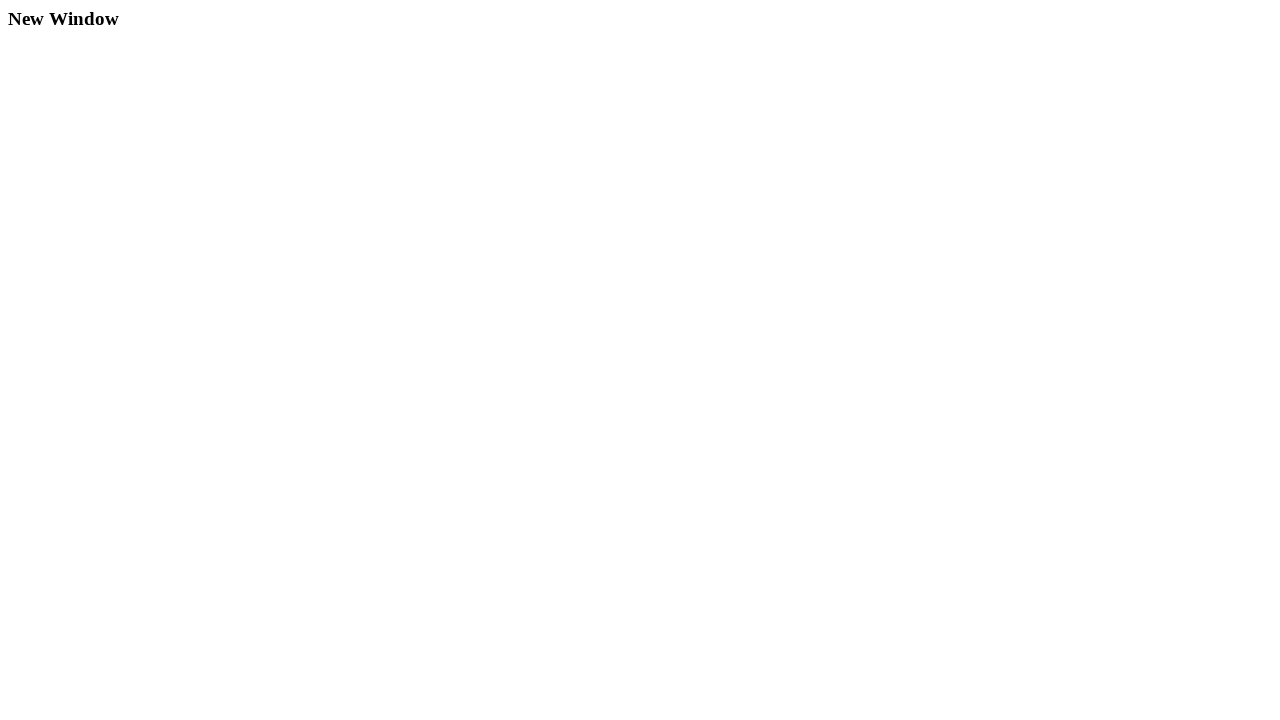

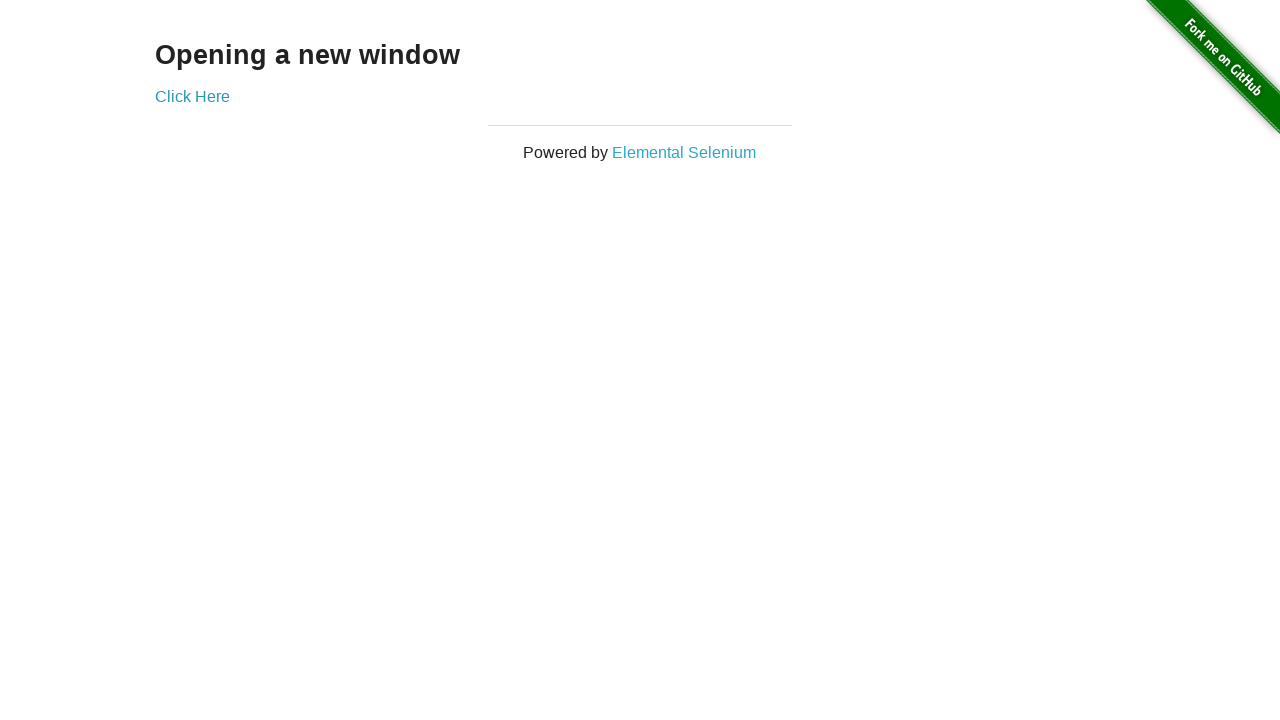